Tests adding a note and then editing it with new title and content, verifying the update is reflected in the list

Starting URL: https://testpages.eviltester.com/apps/note-taker/

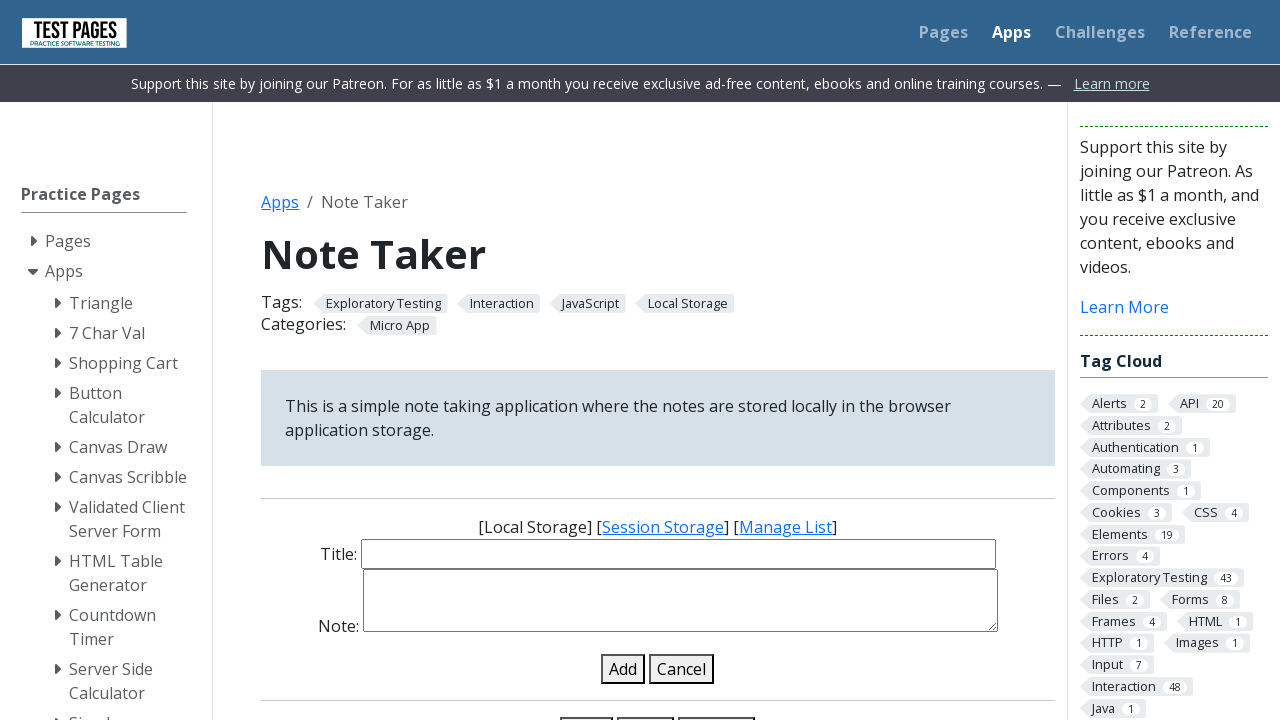

Filled note title input with 'original title' on #note-title-input
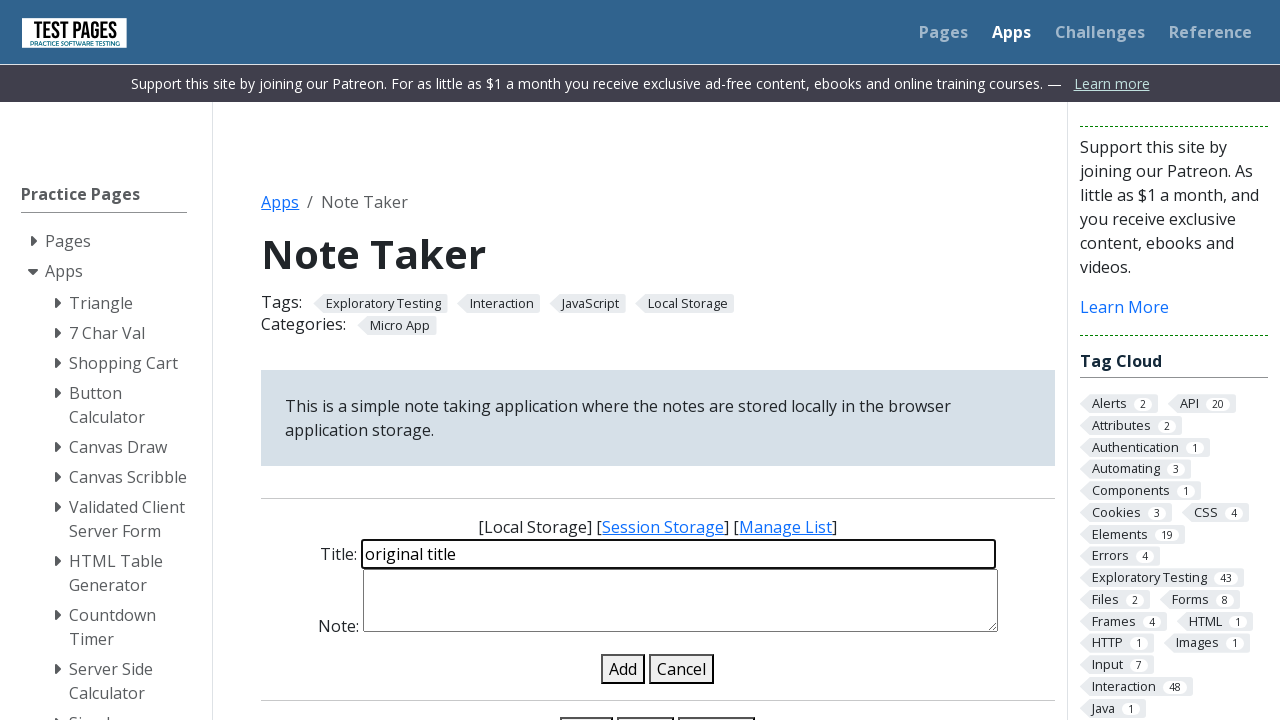

Filled note details input with 'original note' on #note-details-input
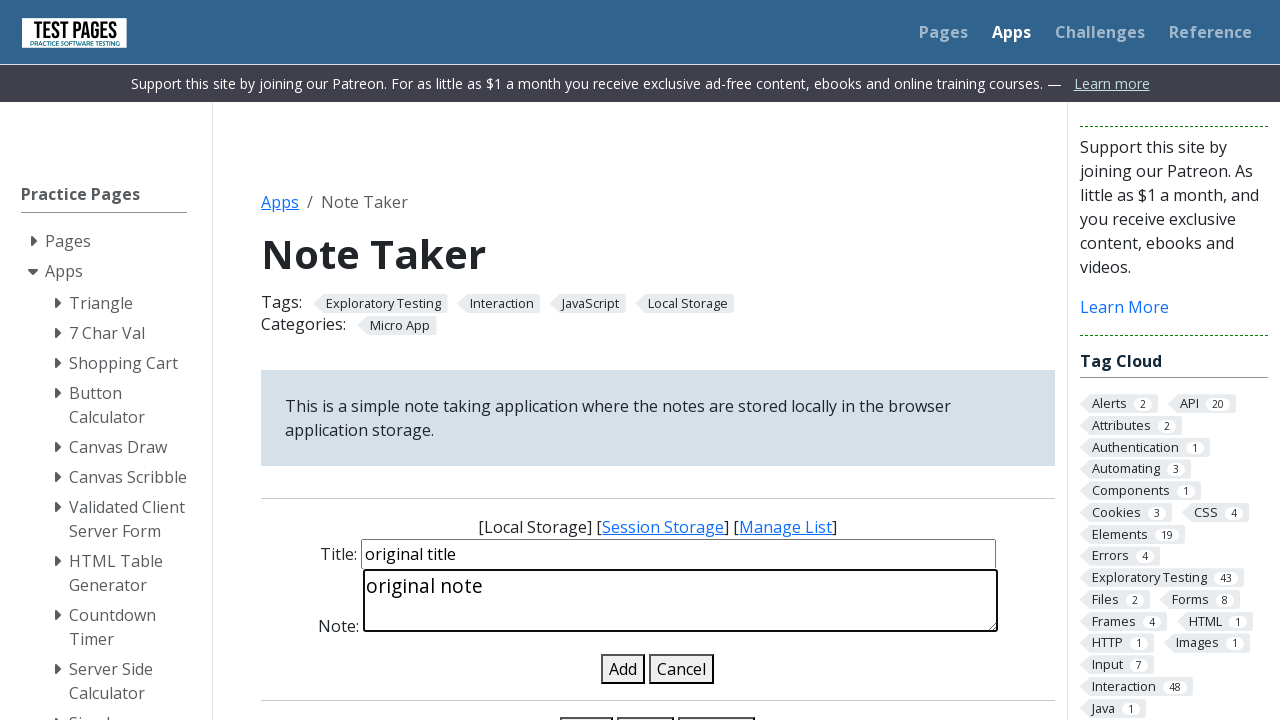

Clicked 'Add Note' button at (623, 669) on #add-note
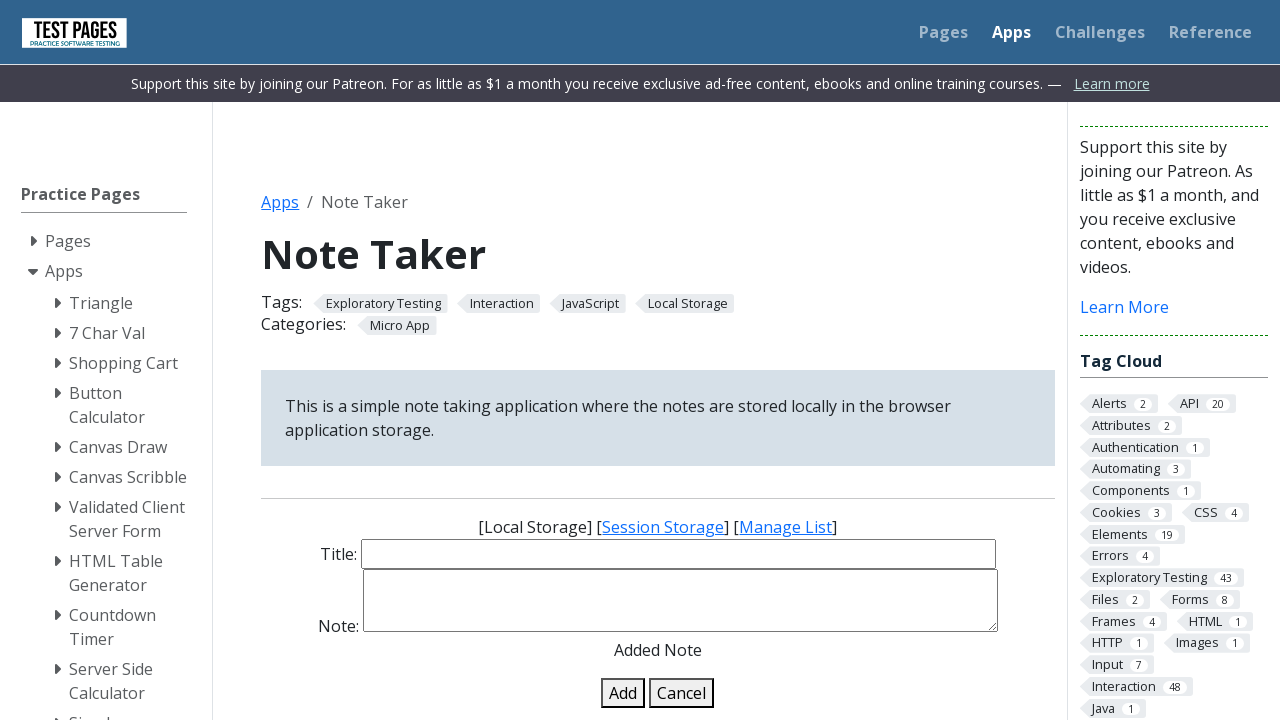

Waited 500ms for note to be added
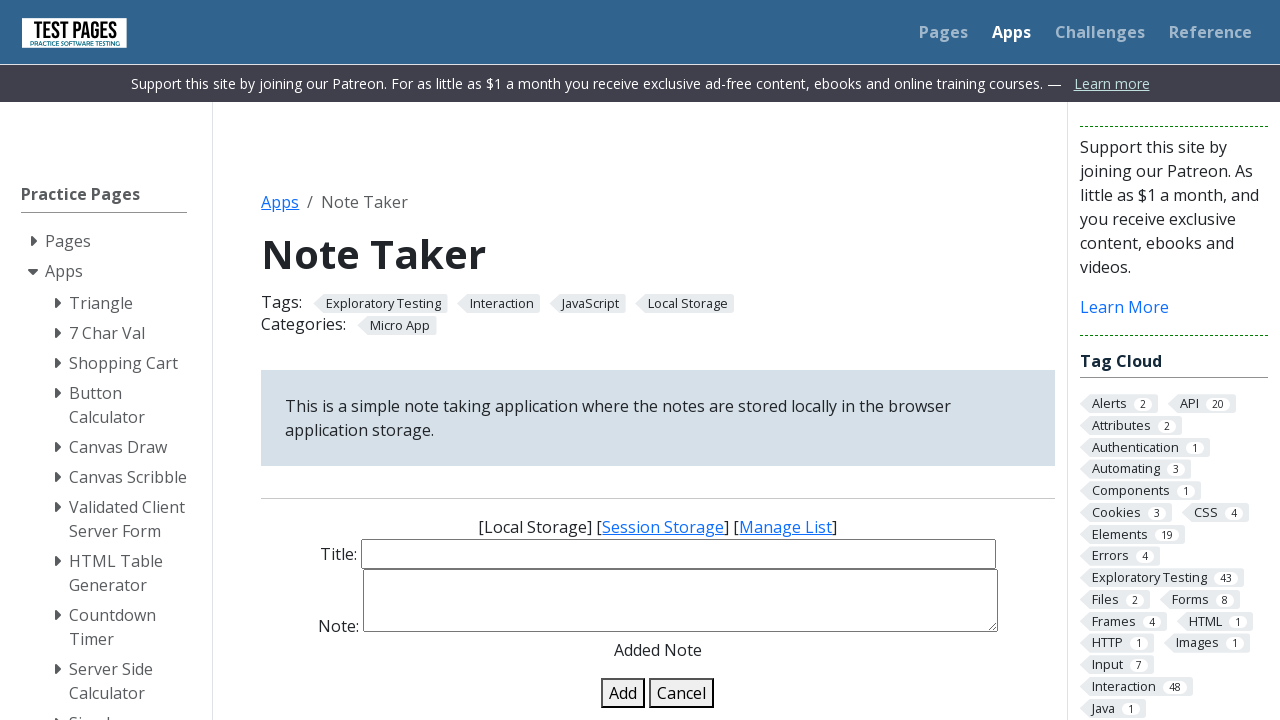

Scrolled down 300px
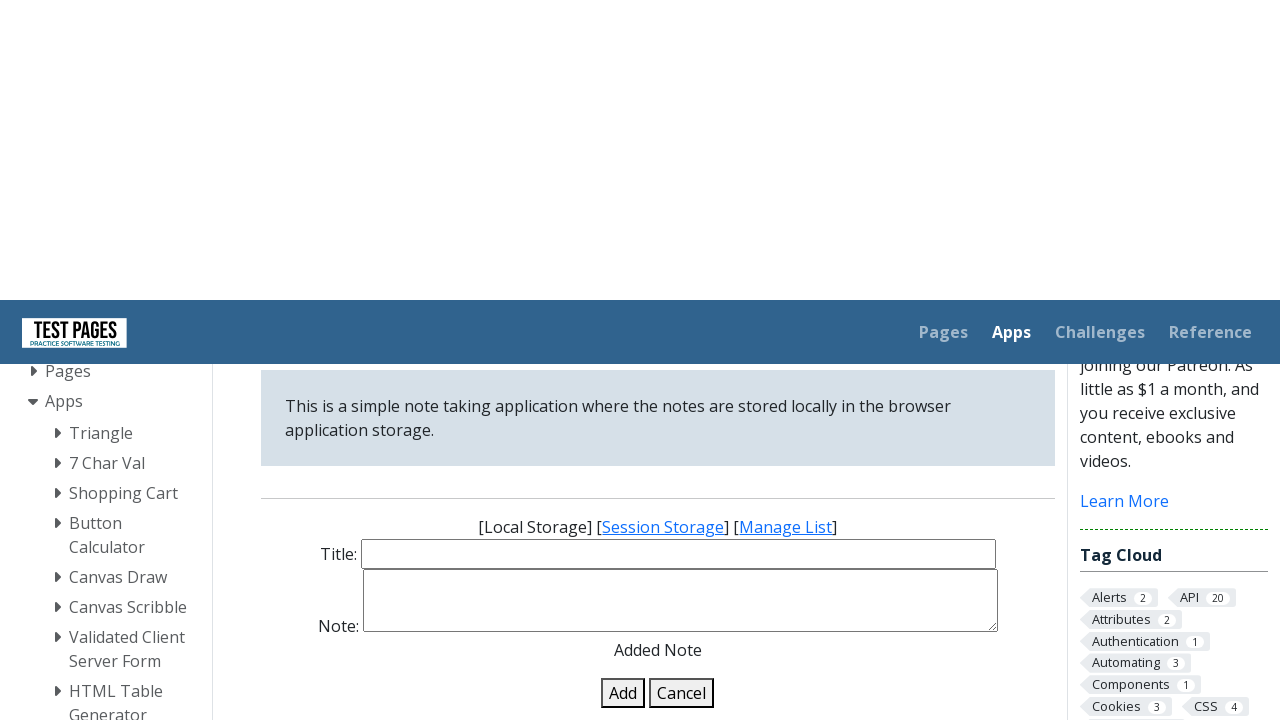

Clicked 'Load Notes' button at (587, 456) on #load-notes
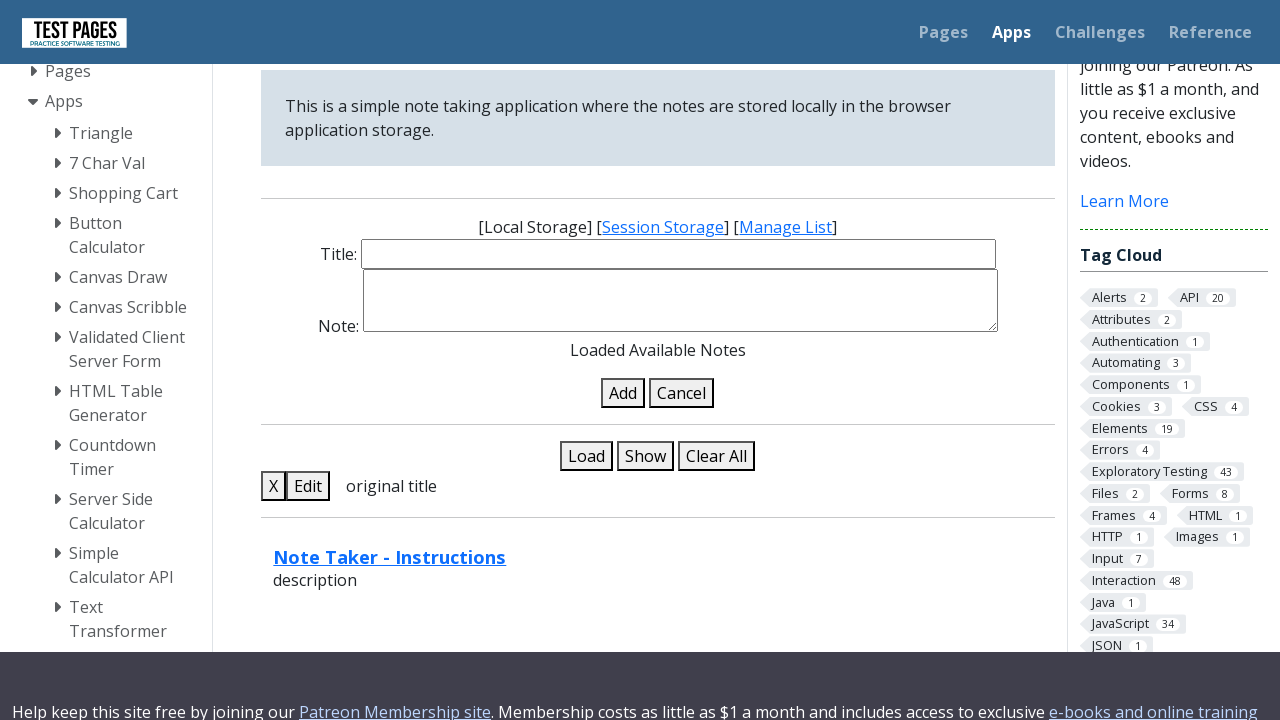

Clicked 'Show Notes' button at (646, 456) on #show-notes
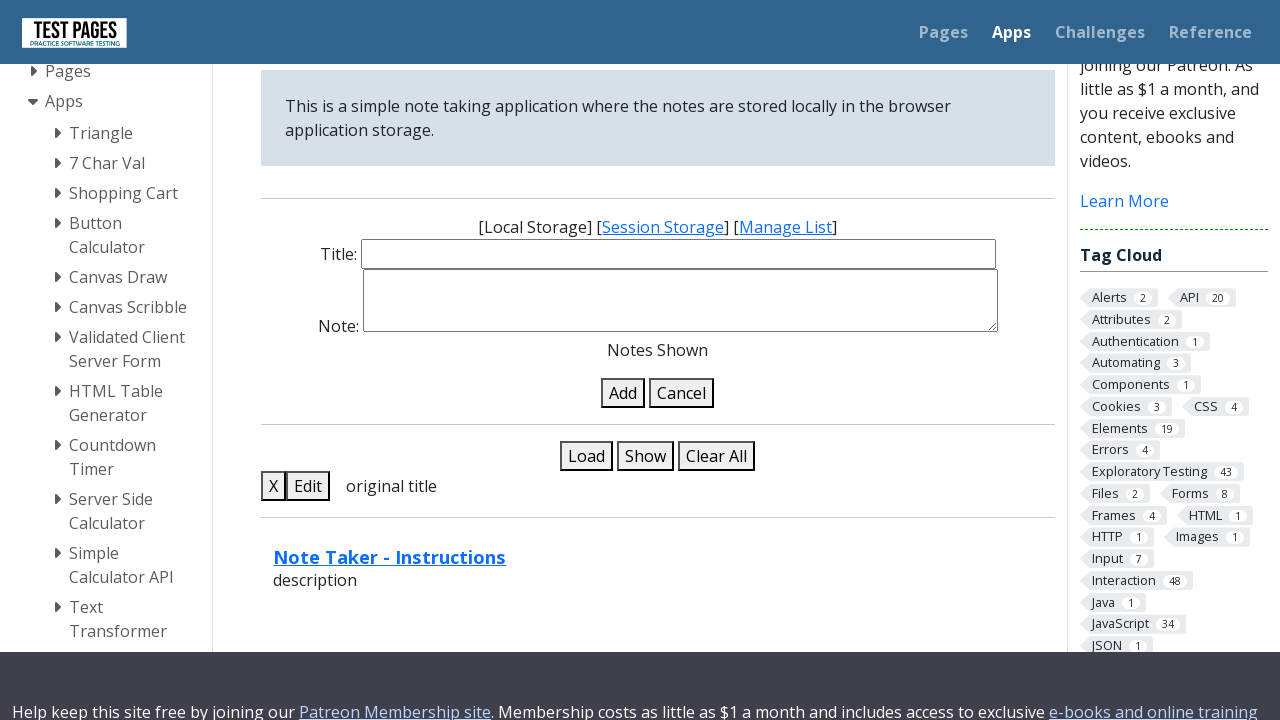

Located note title element with text 'original title'
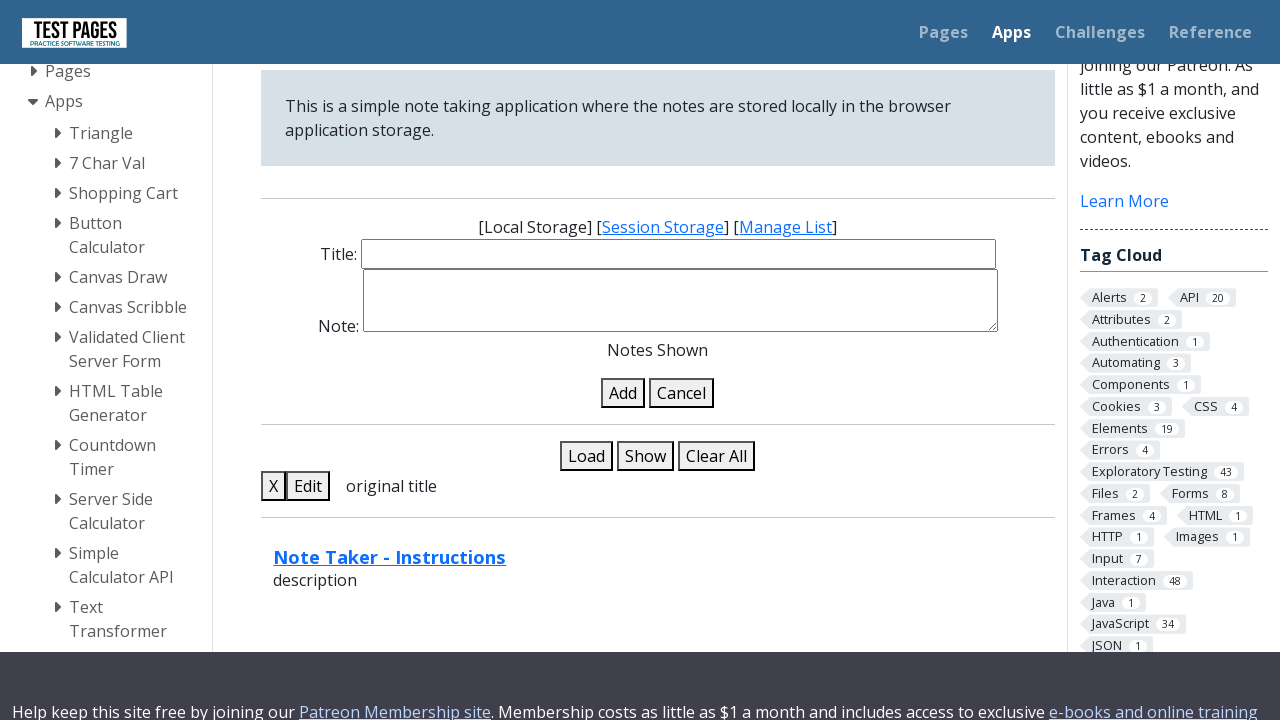

Retrieved data-key attribute: '1772493952780-09393067550830425'
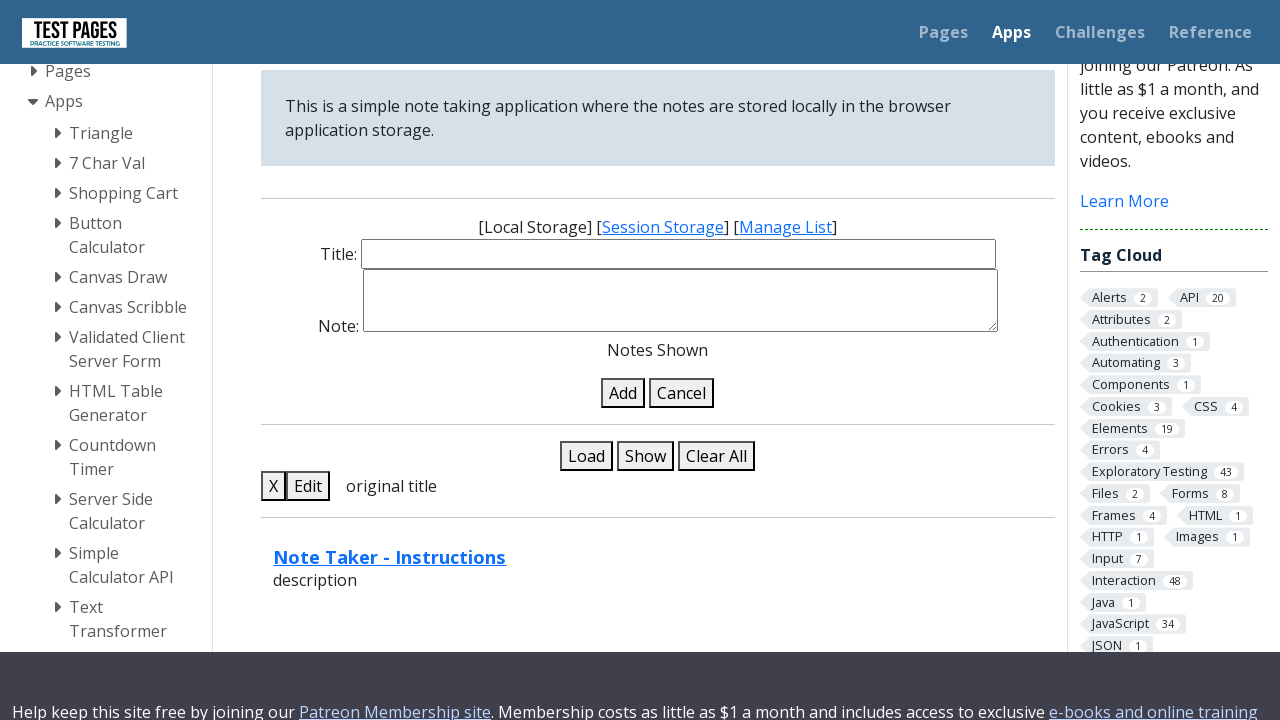

Clicked edit button for the note at (308, 486) on //button[@class='edit-note-in-list' and @data-key='1772493952780-093930675508304
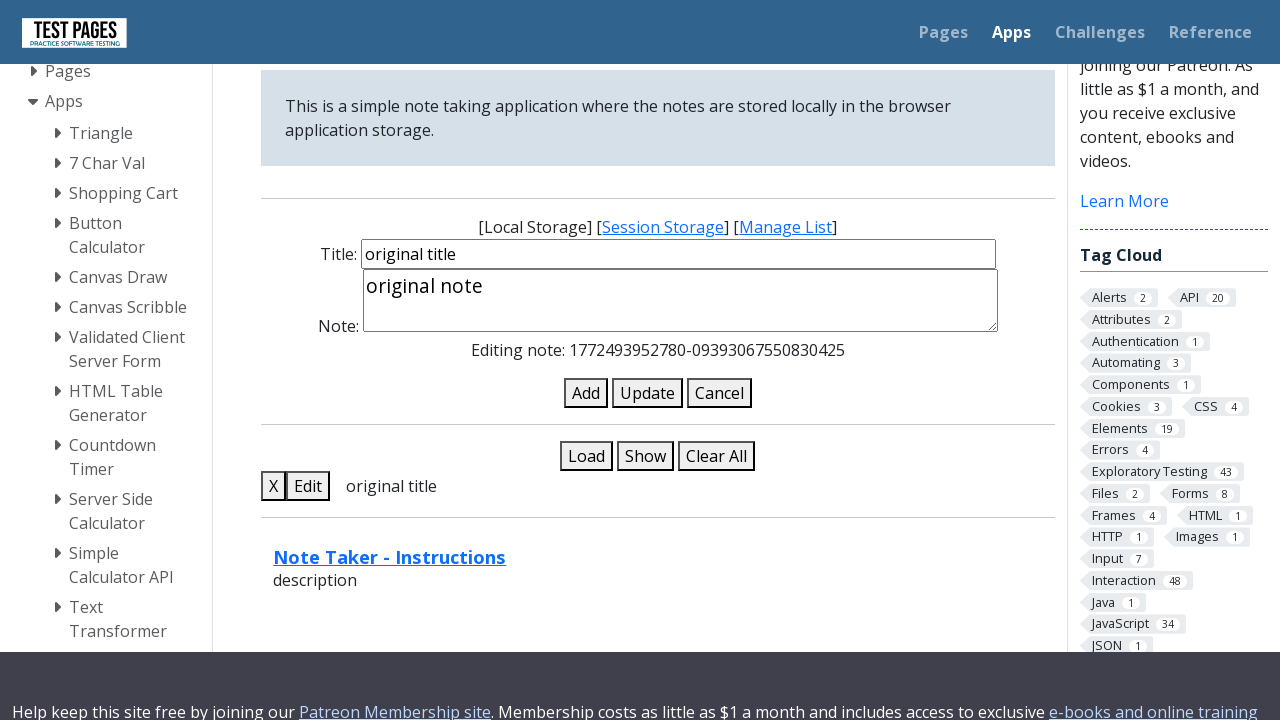

Waited 100ms for edit form to load
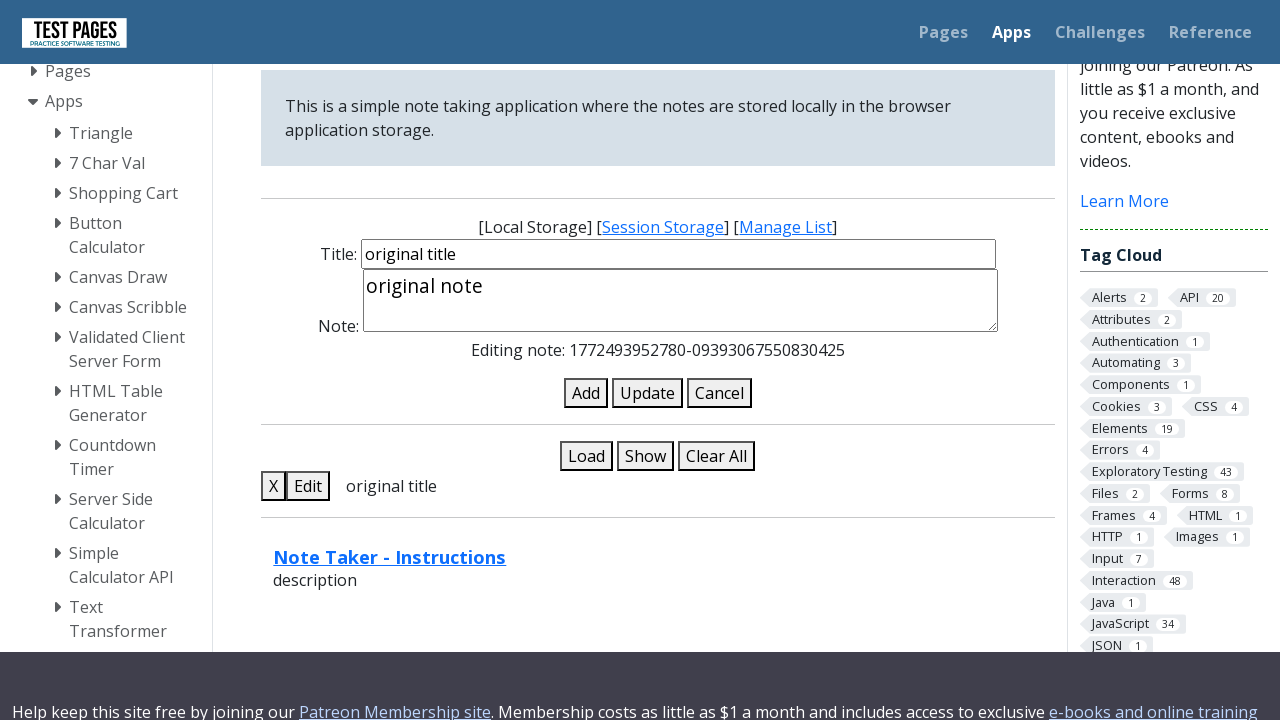

Updated note title to 'original title new' on #note-title-input
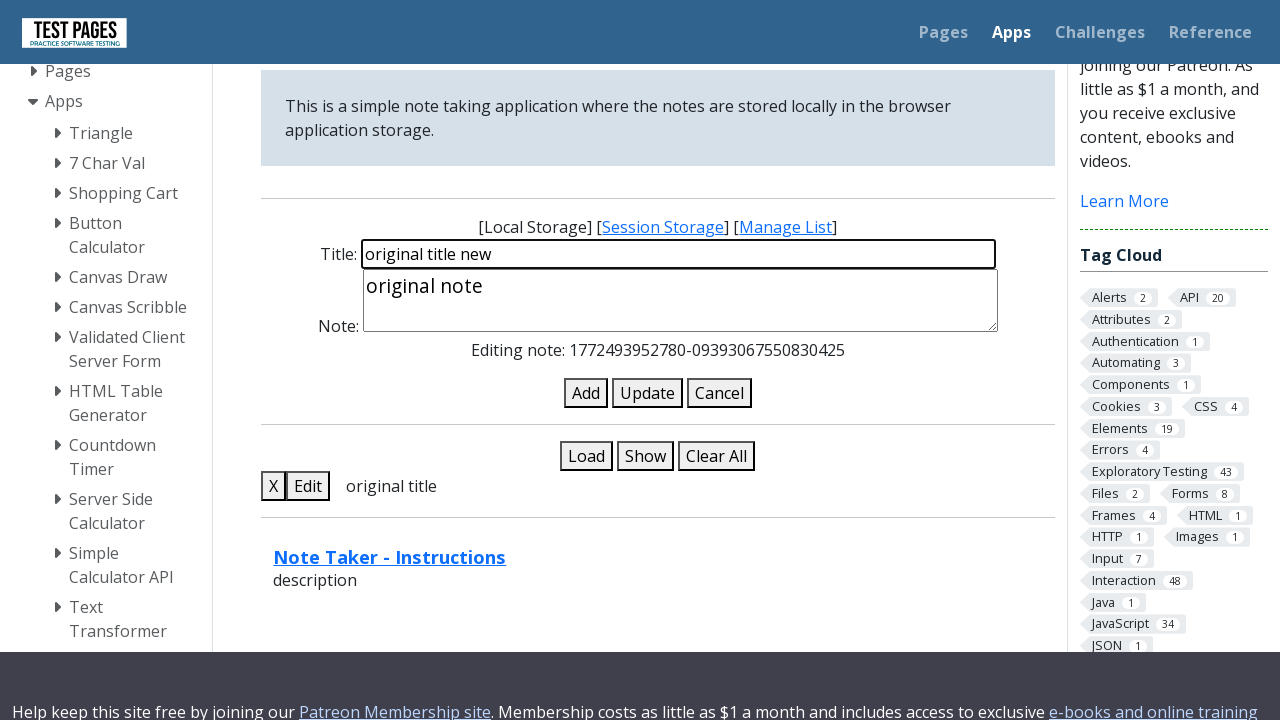

Updated note details to 'original note new' on #note-details-input
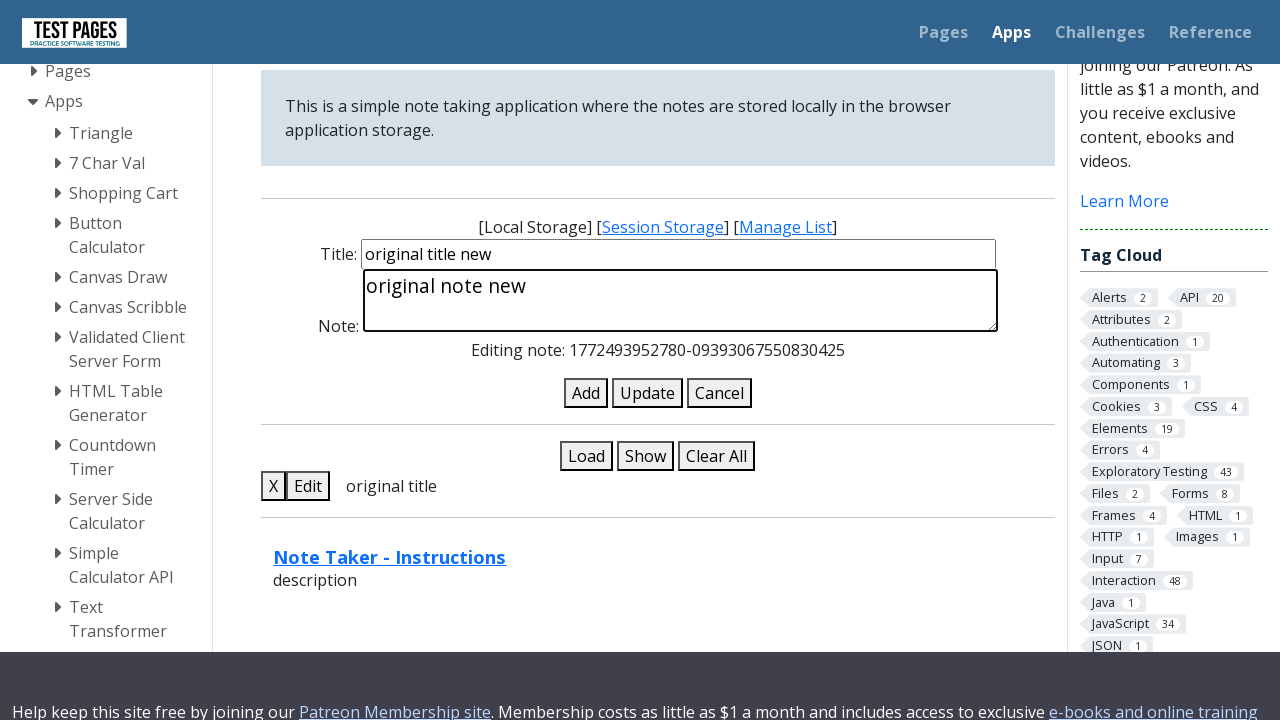

Clicked 'Update Note' button at (647, 393) on #update-note
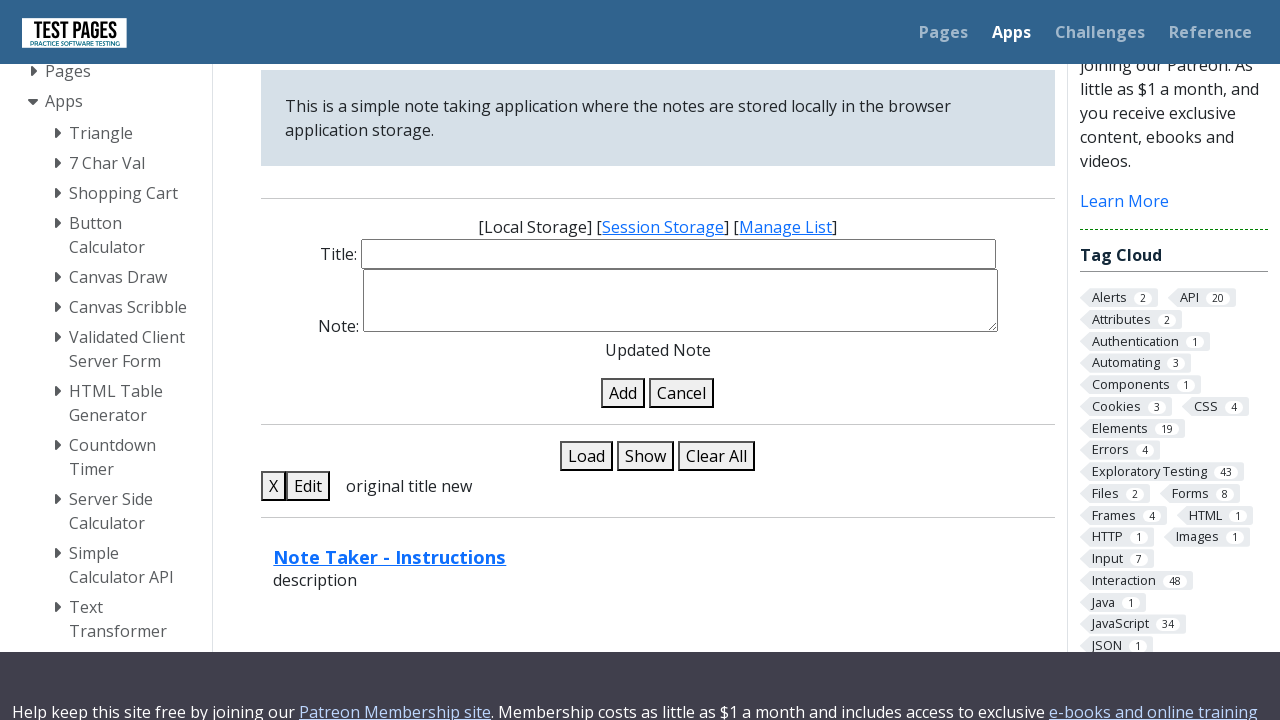

Waited 500ms for note update to complete
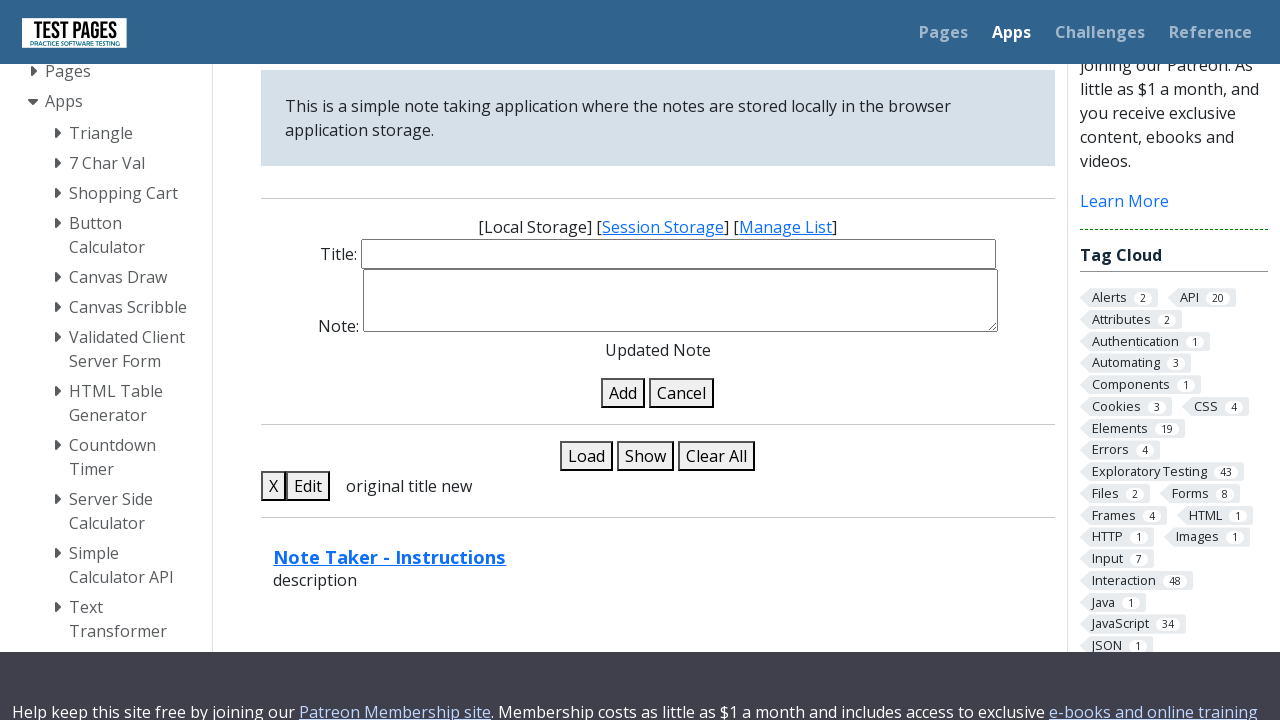

Scrolled down 300px
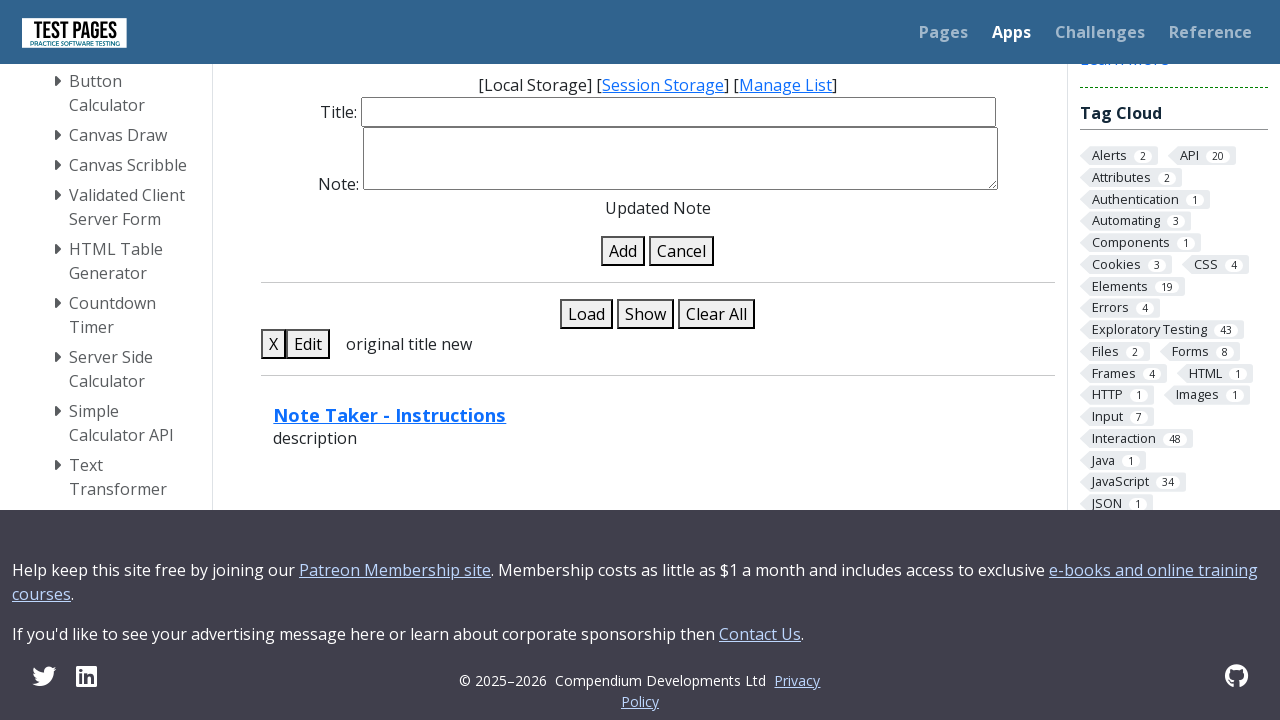

Clicked 'Load Notes' button to refresh at (587, 314) on #load-notes
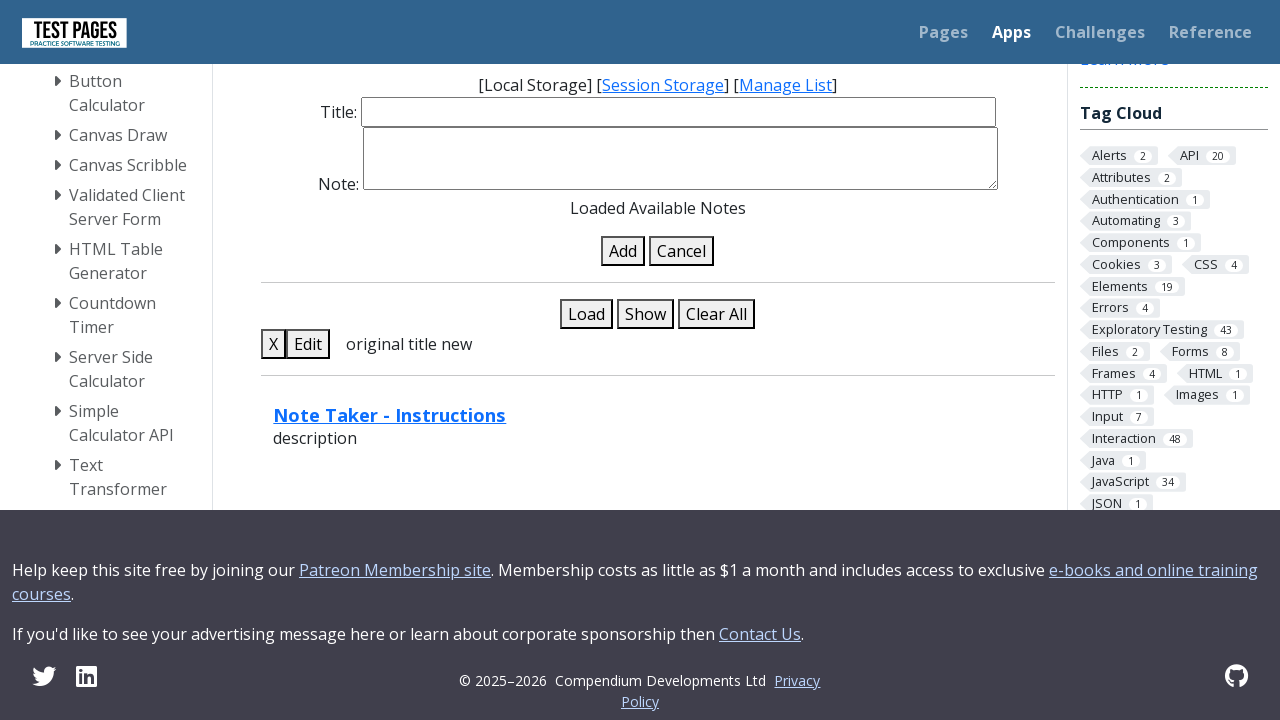

Clicked 'Show Notes' button to display notes at (646, 314) on #show-notes
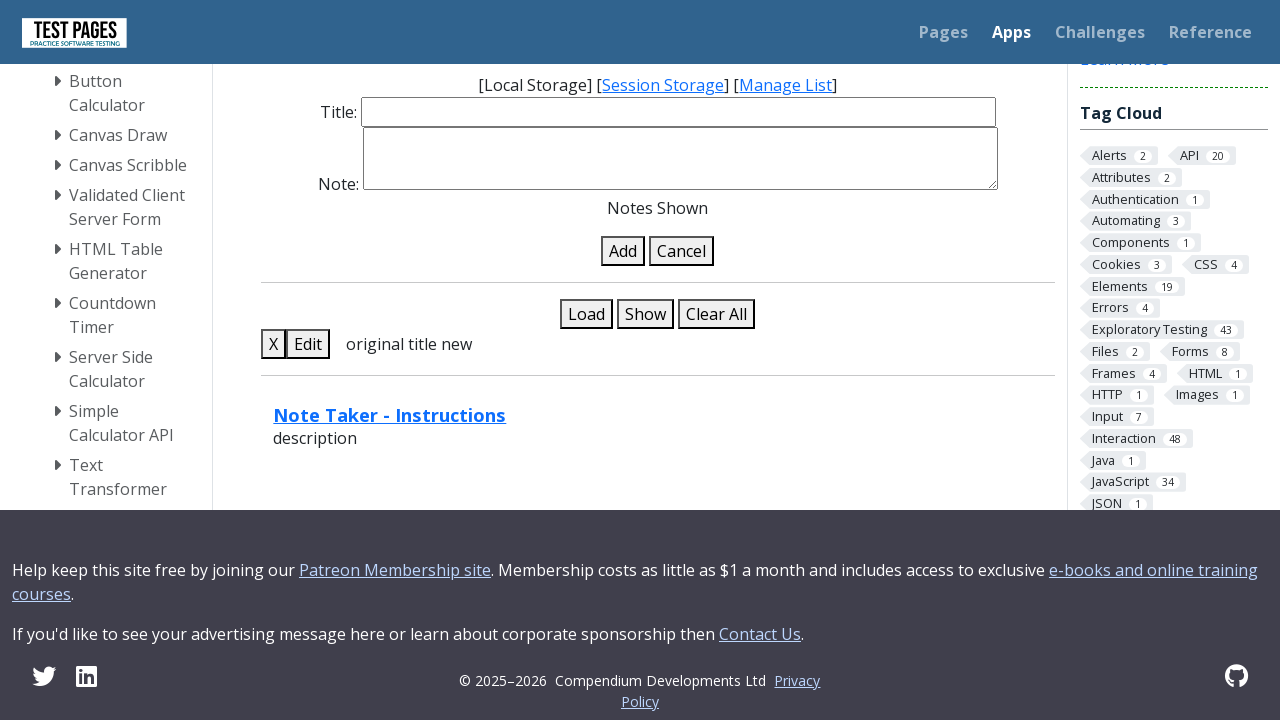

Retrieved all note titles from the list
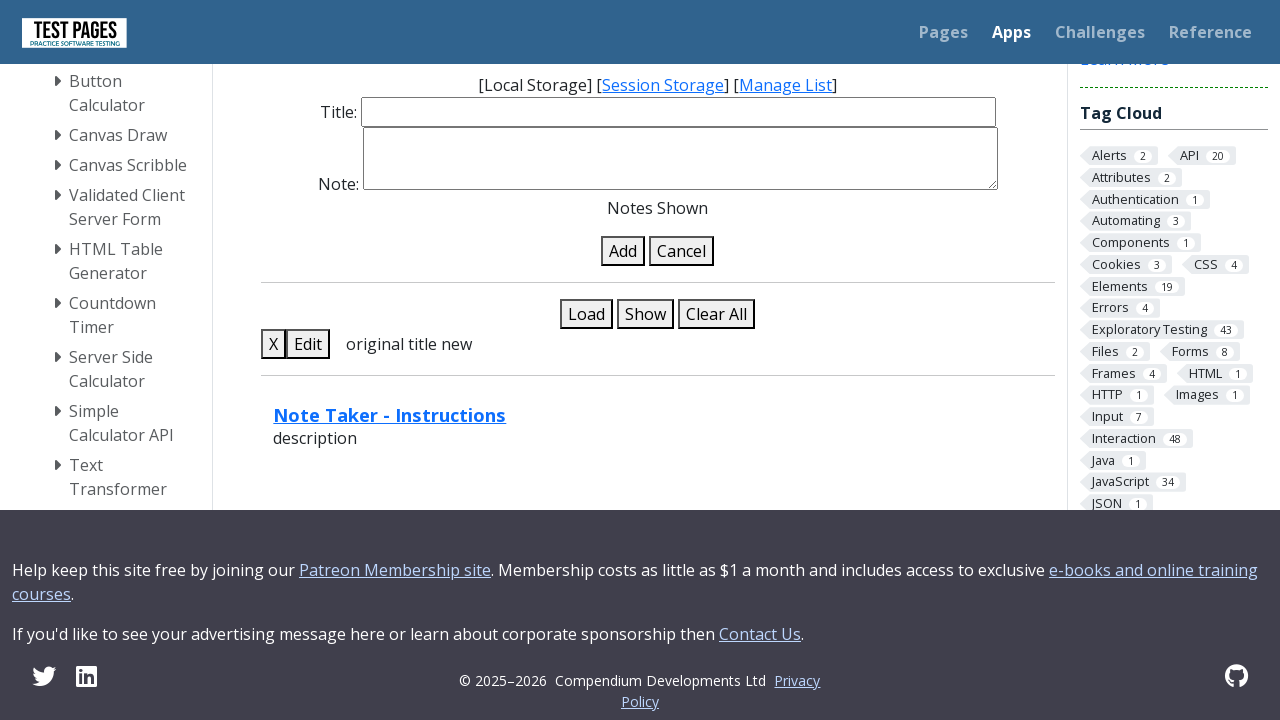

Verified that updated title 'original title new' is in the list
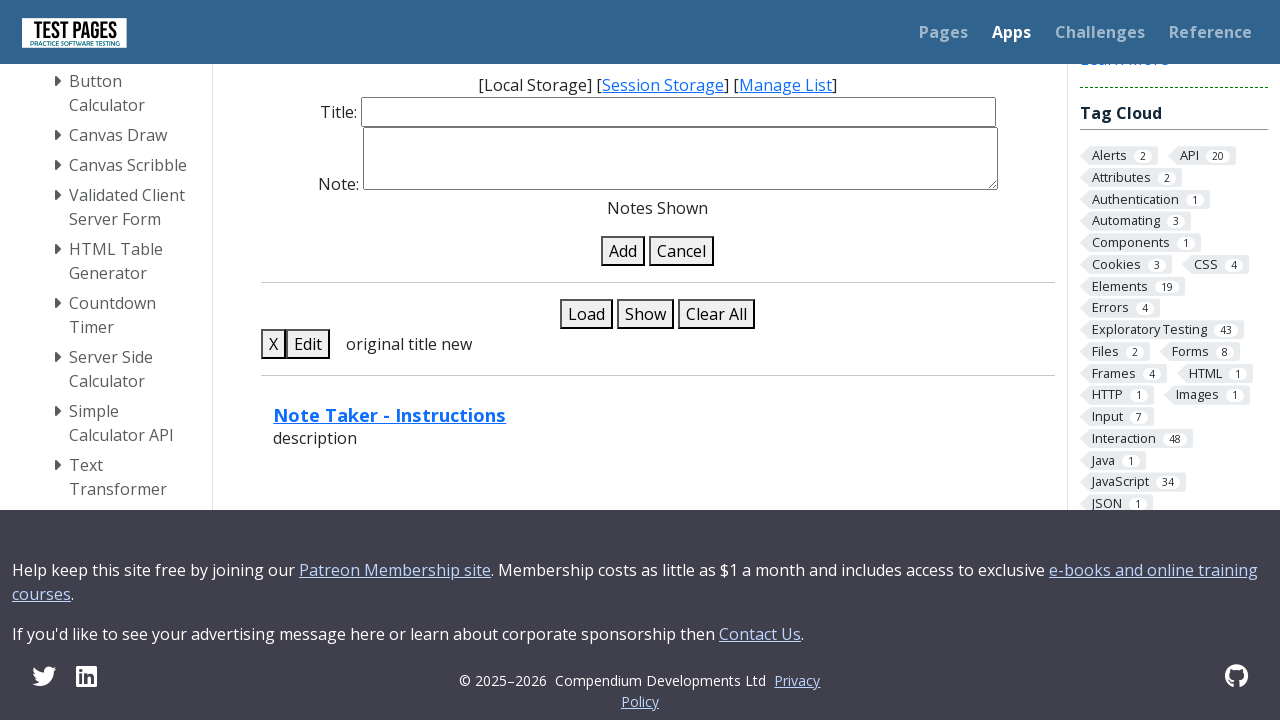

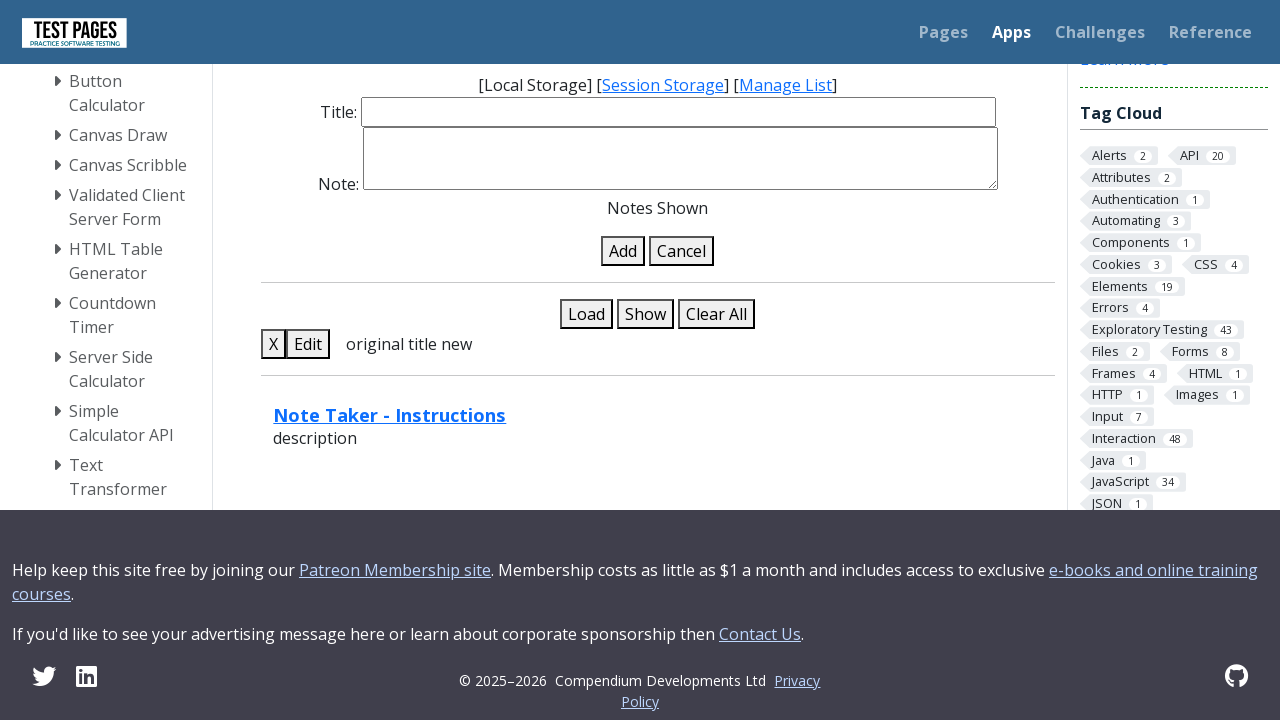